Navigates to OrangeHRM demo site and verifies that the page title contains "Orange"

Starting URL: https://opensource-demo.orangehrmlive.com/

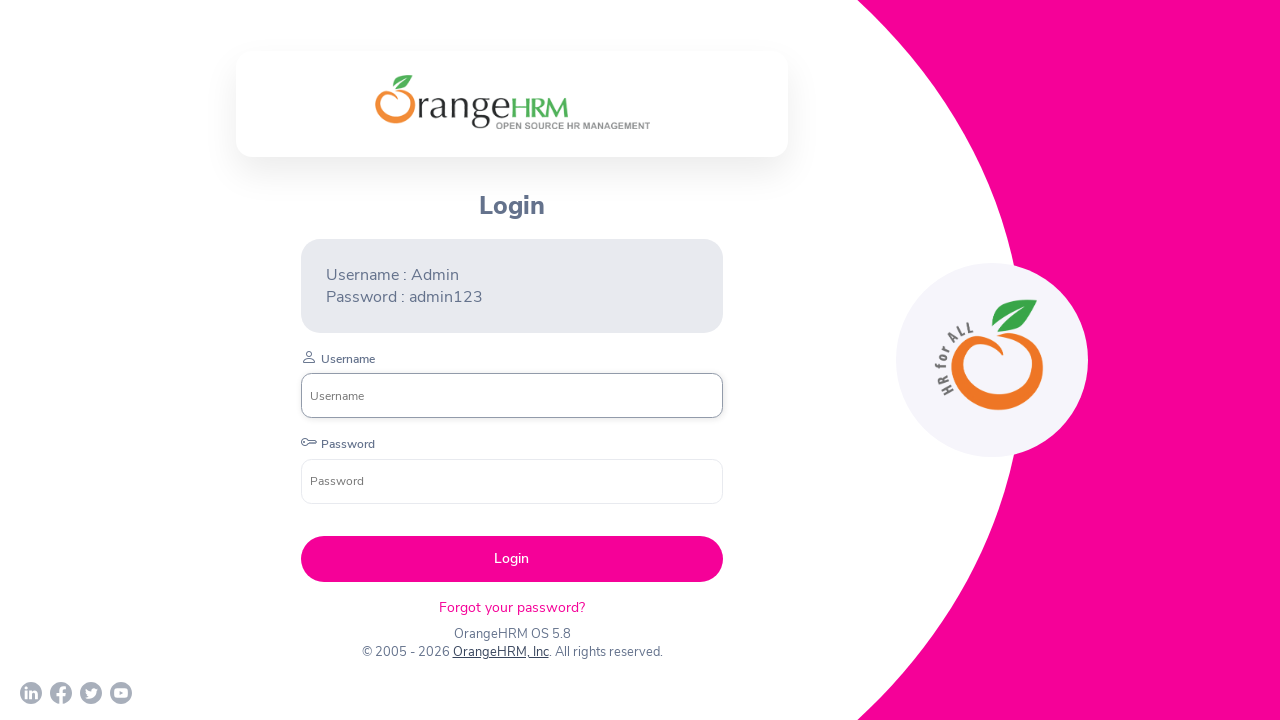

Navigated to OrangeHRM demo site
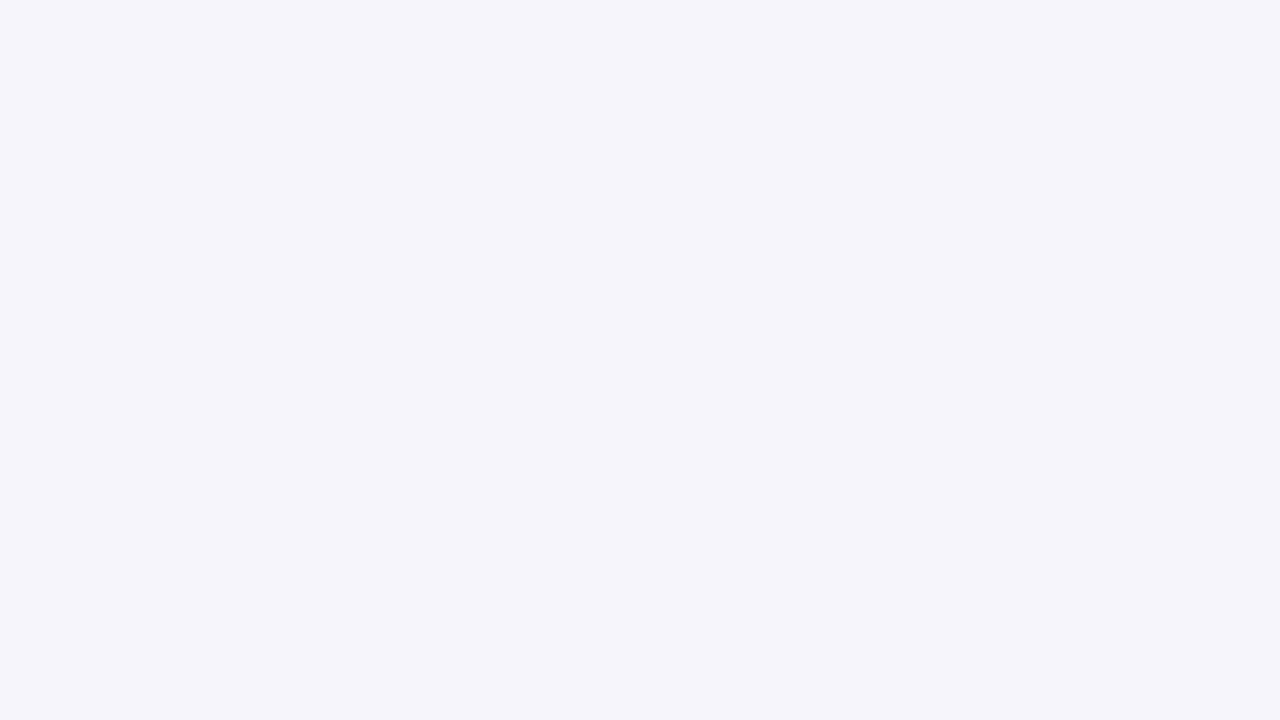

Waited for page to reach domcontentloaded state
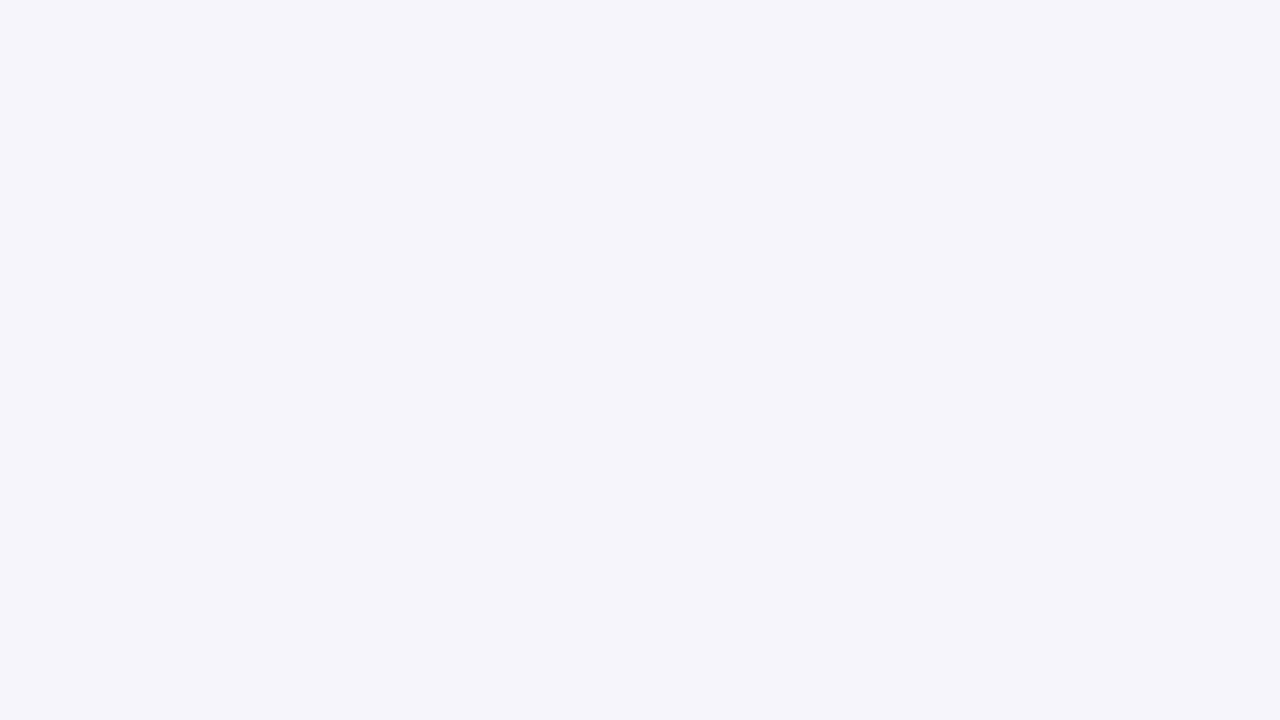

Verified that page title contains 'Orange'
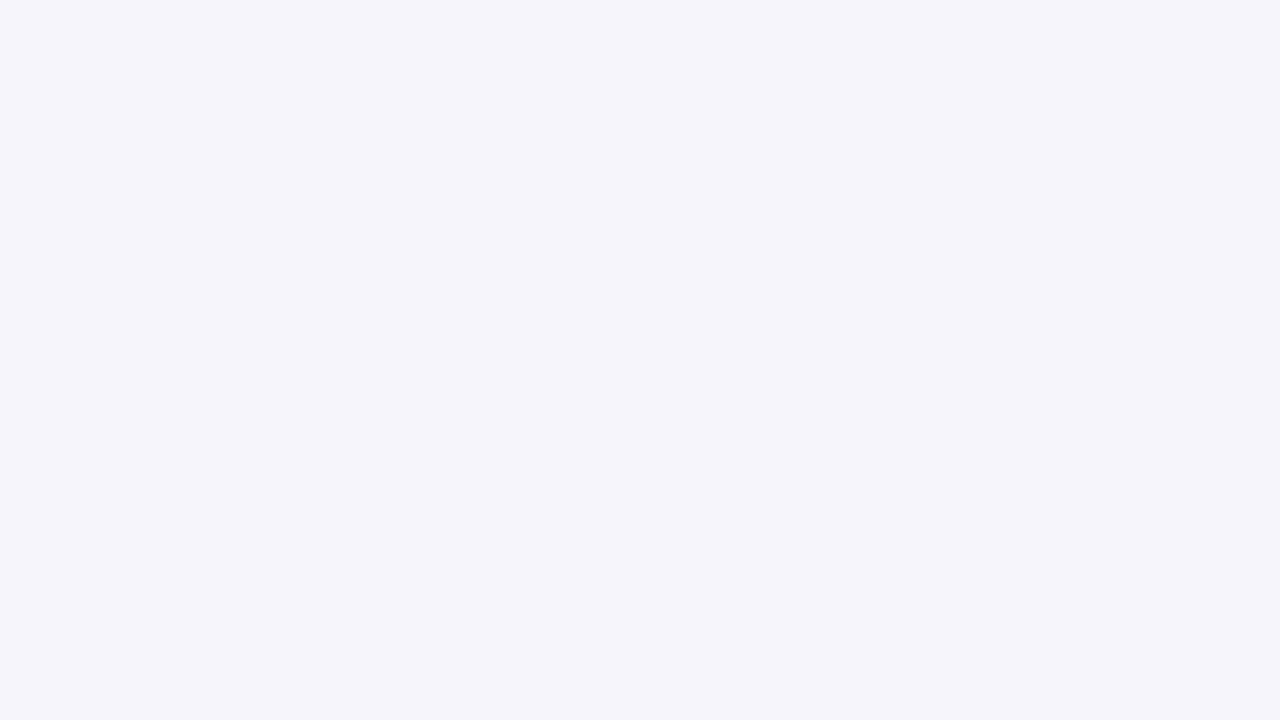

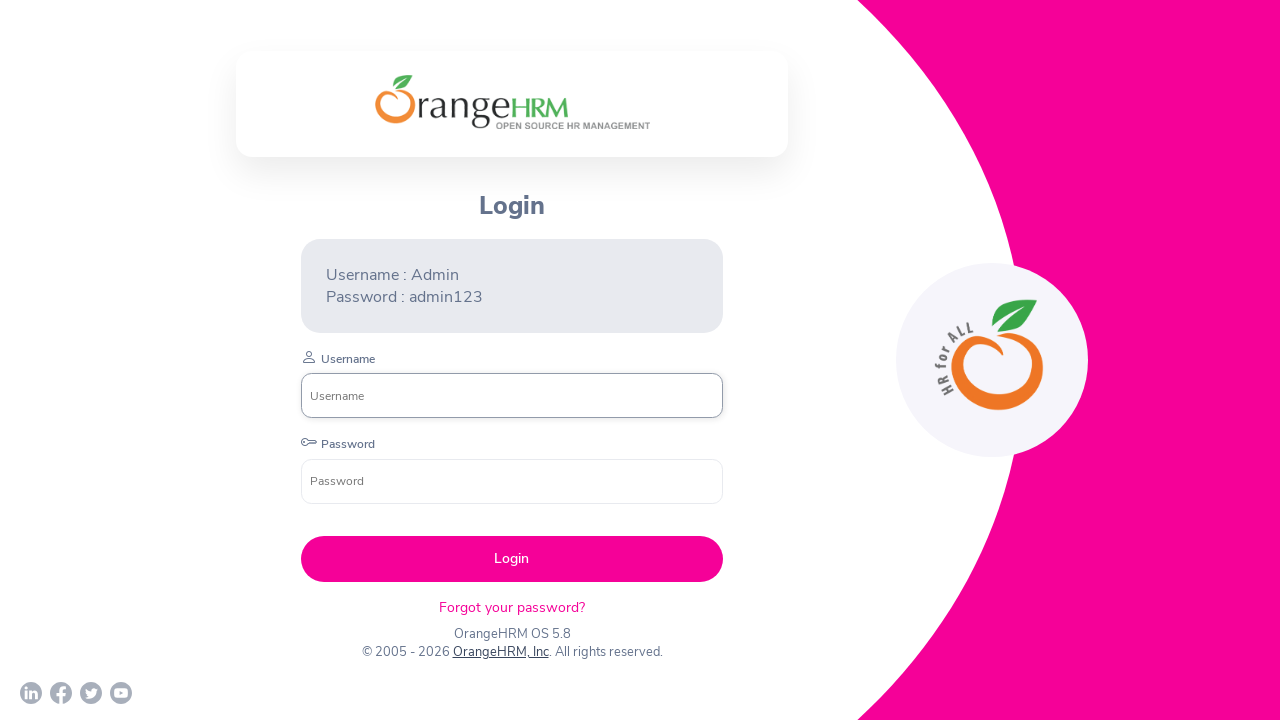